Tests modal dialog functionality by verifying it's hidden initially, visible after clicking open button, and hidden again after clicking close button

Starting URL: https://otus.home.kartushin.su/training.html

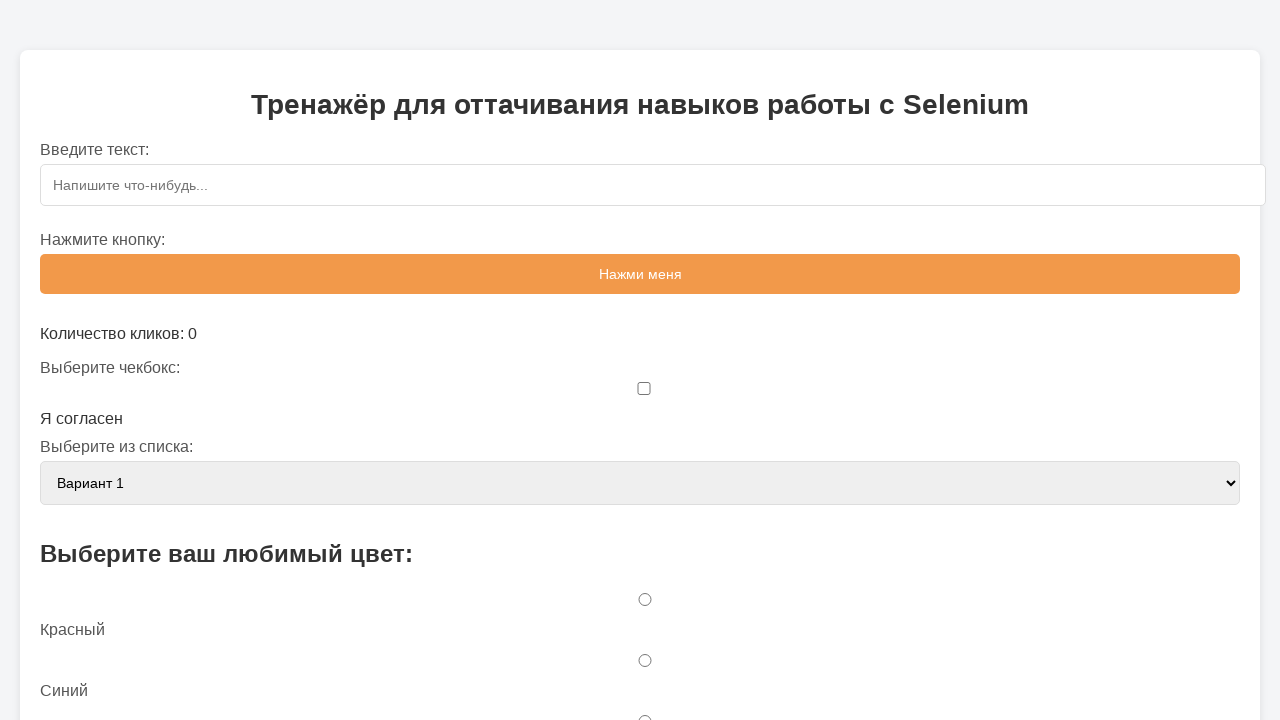

Located modal element with id 'myModal'
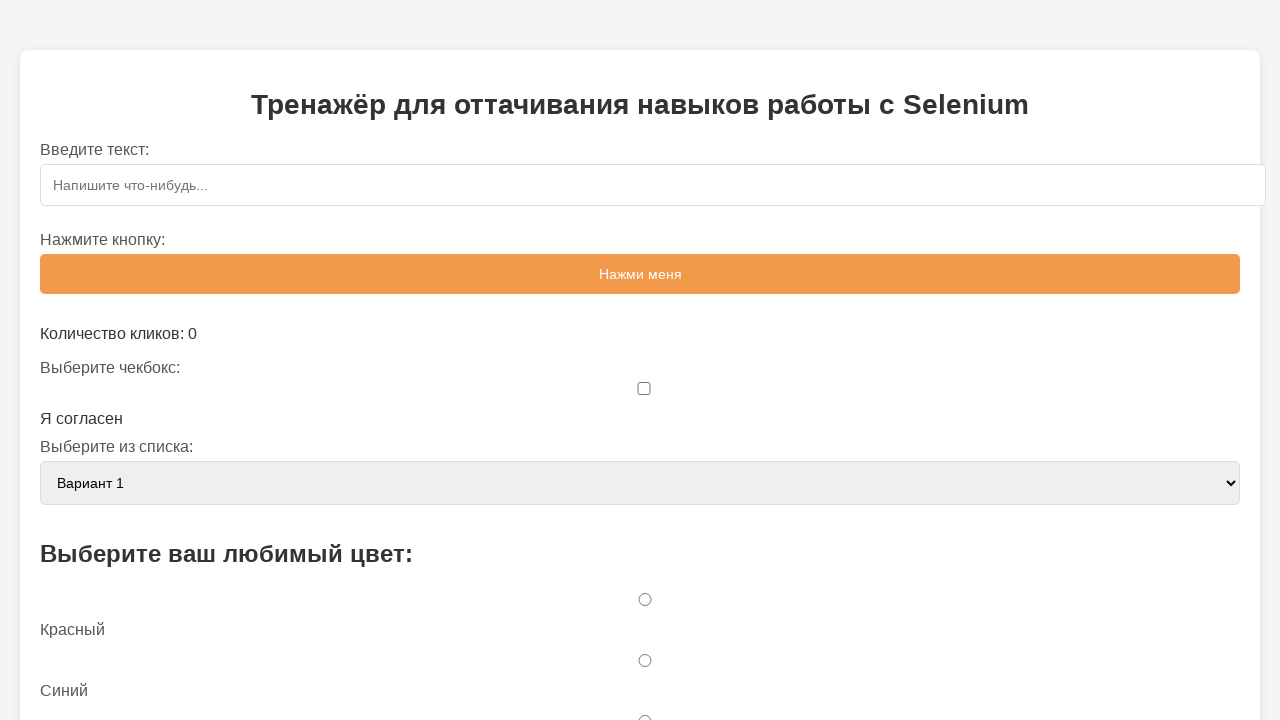

Verified modal is hidden initially
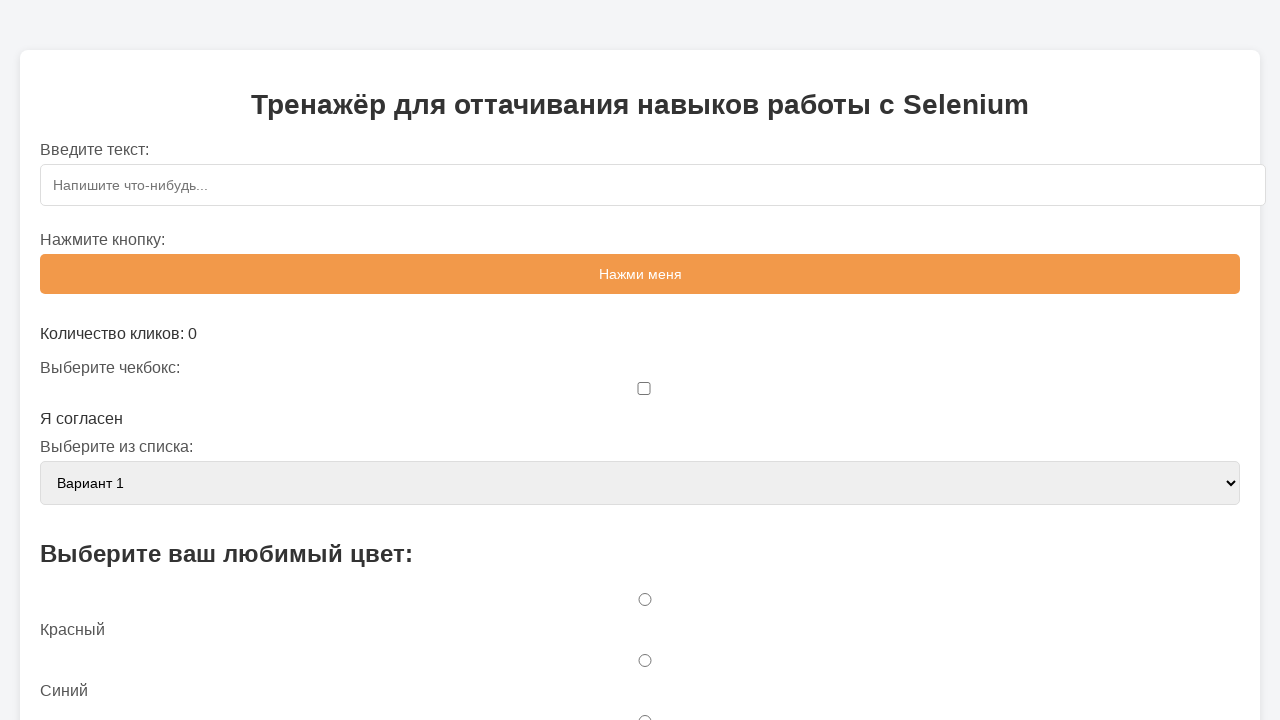

Clicked open modal button at (640, 360) on #openModalBtn
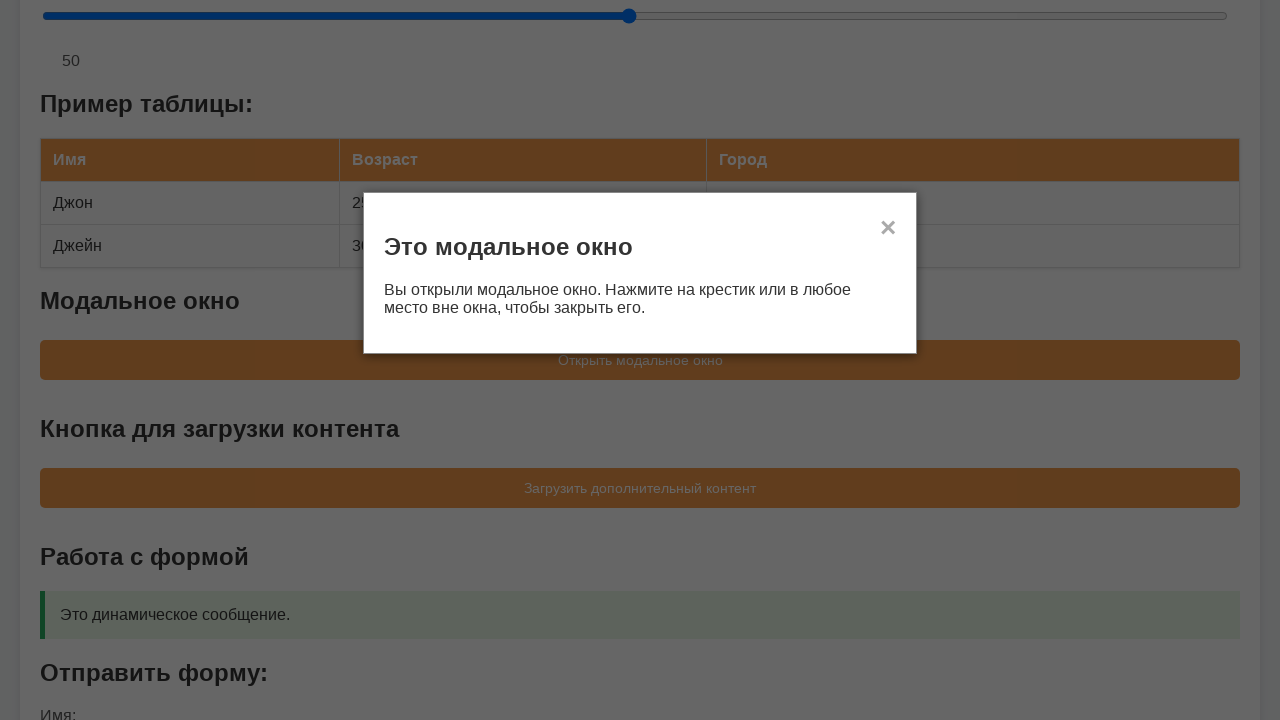

Modal became visible
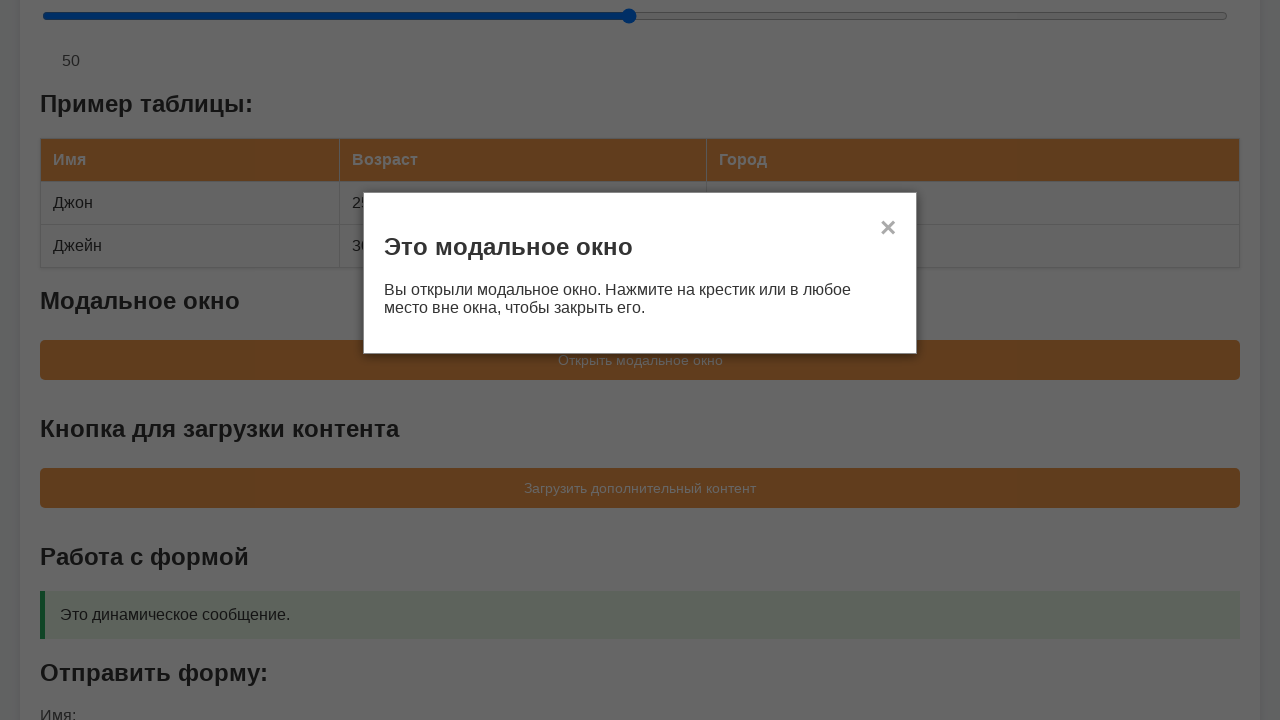

Verified modal is visible after opening
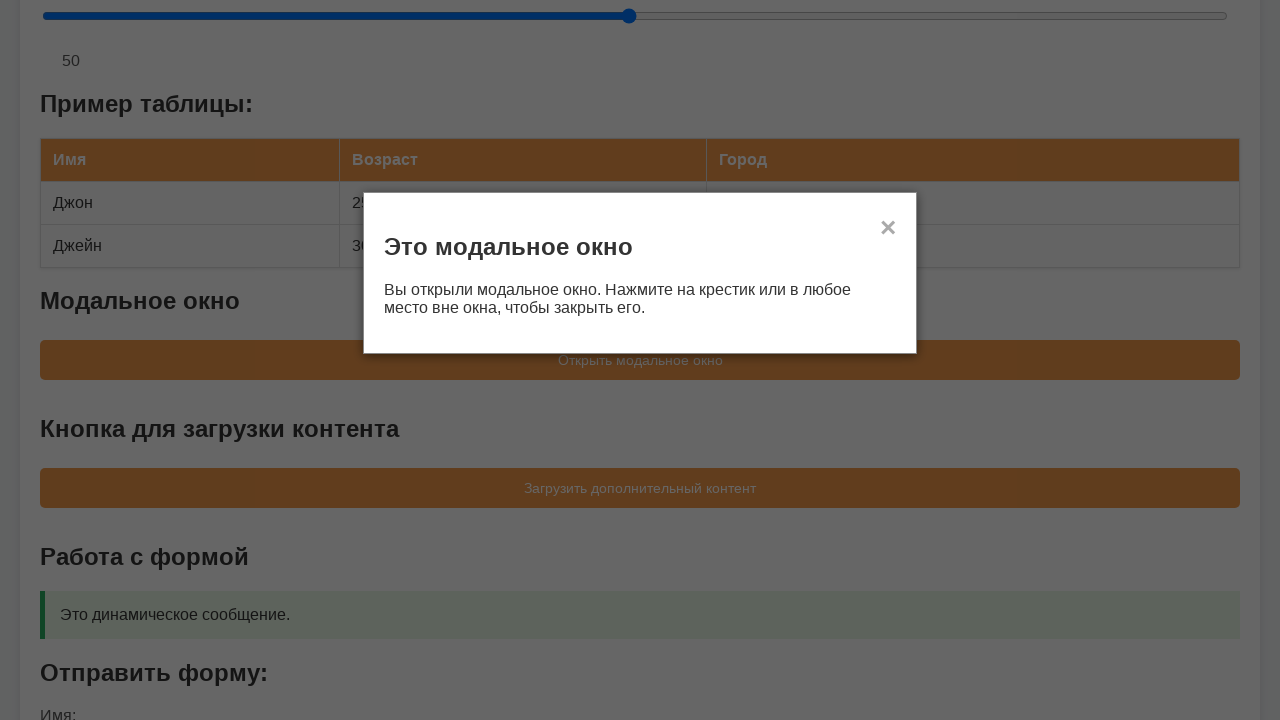

Clicked close modal button at (888, 229) on #closeModal
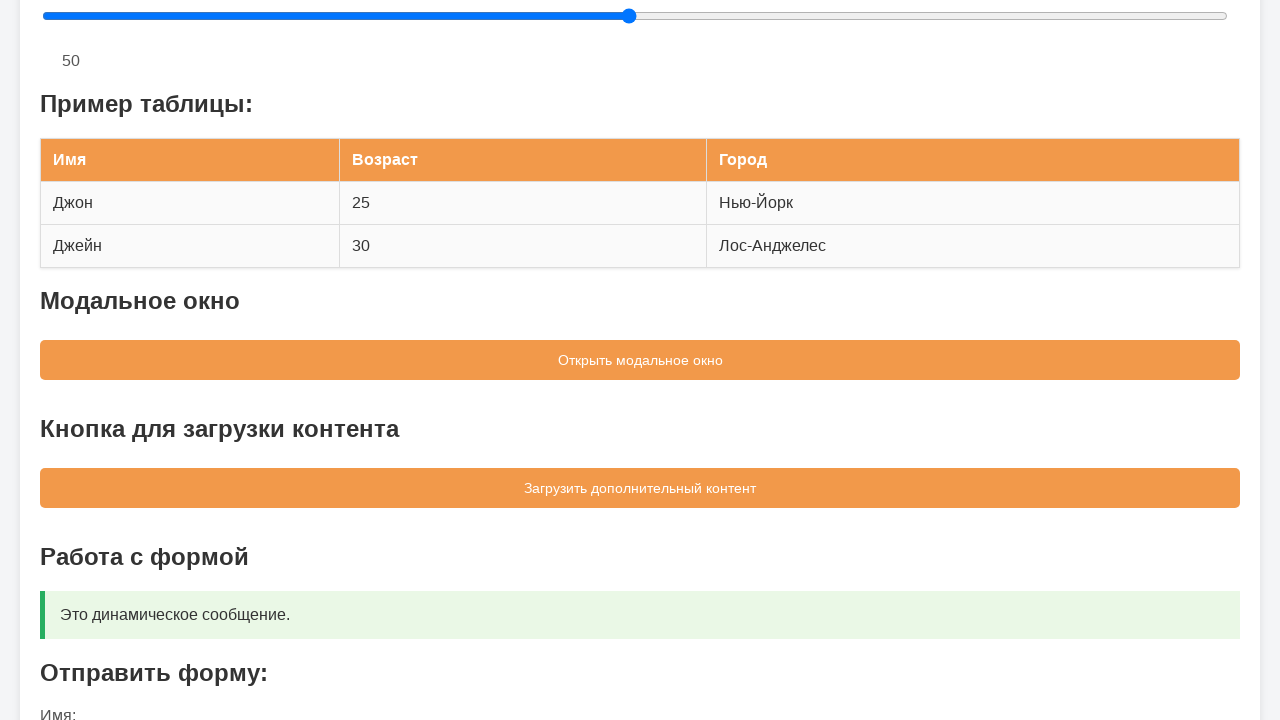

Modal became hidden
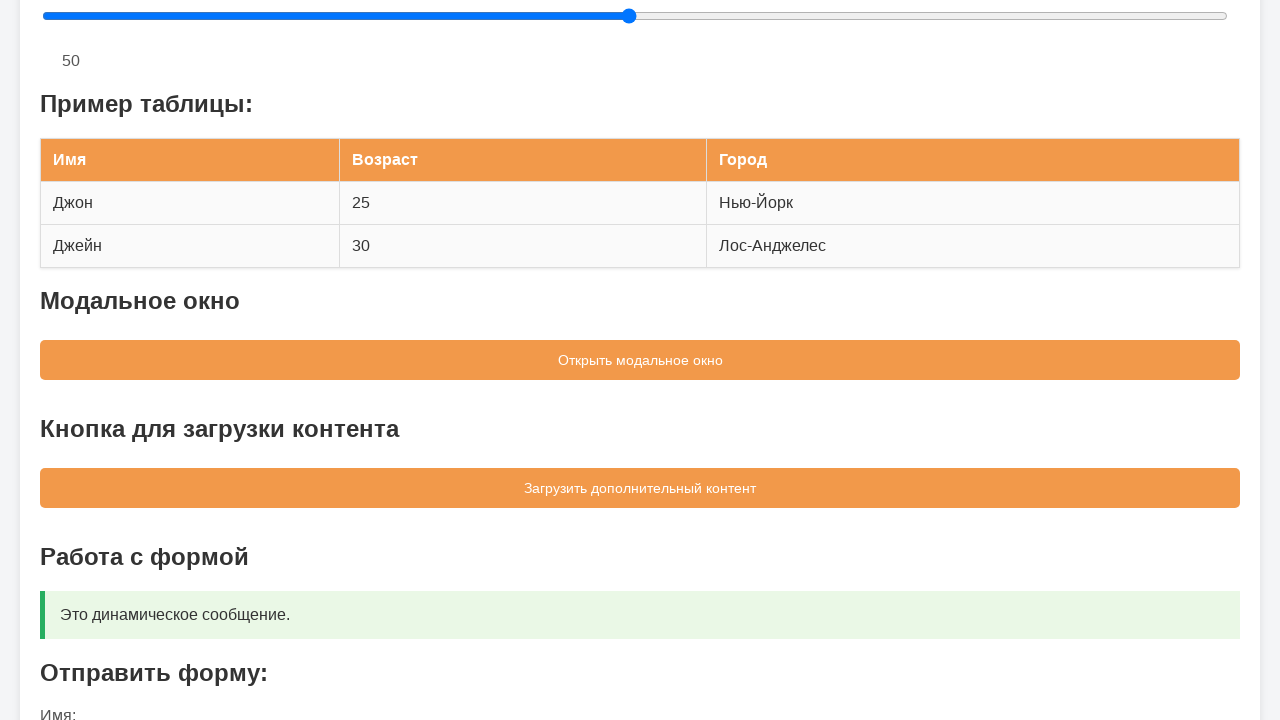

Verified modal is hidden after closing
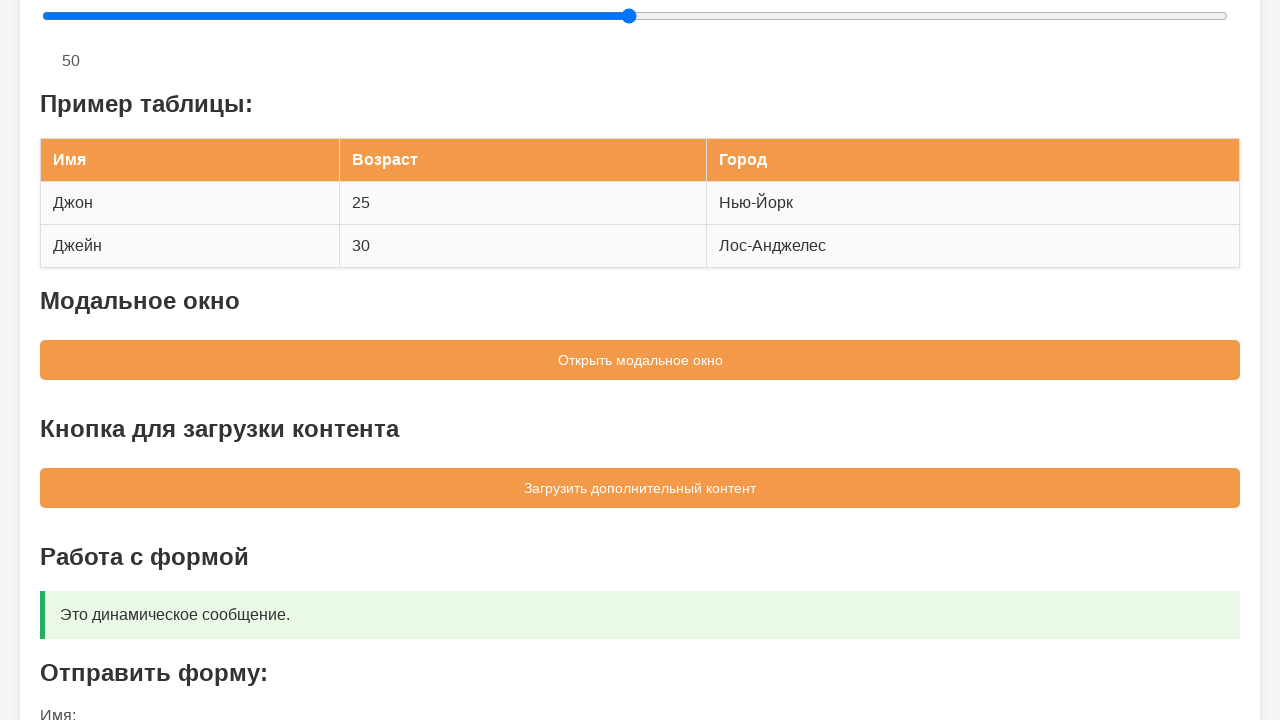

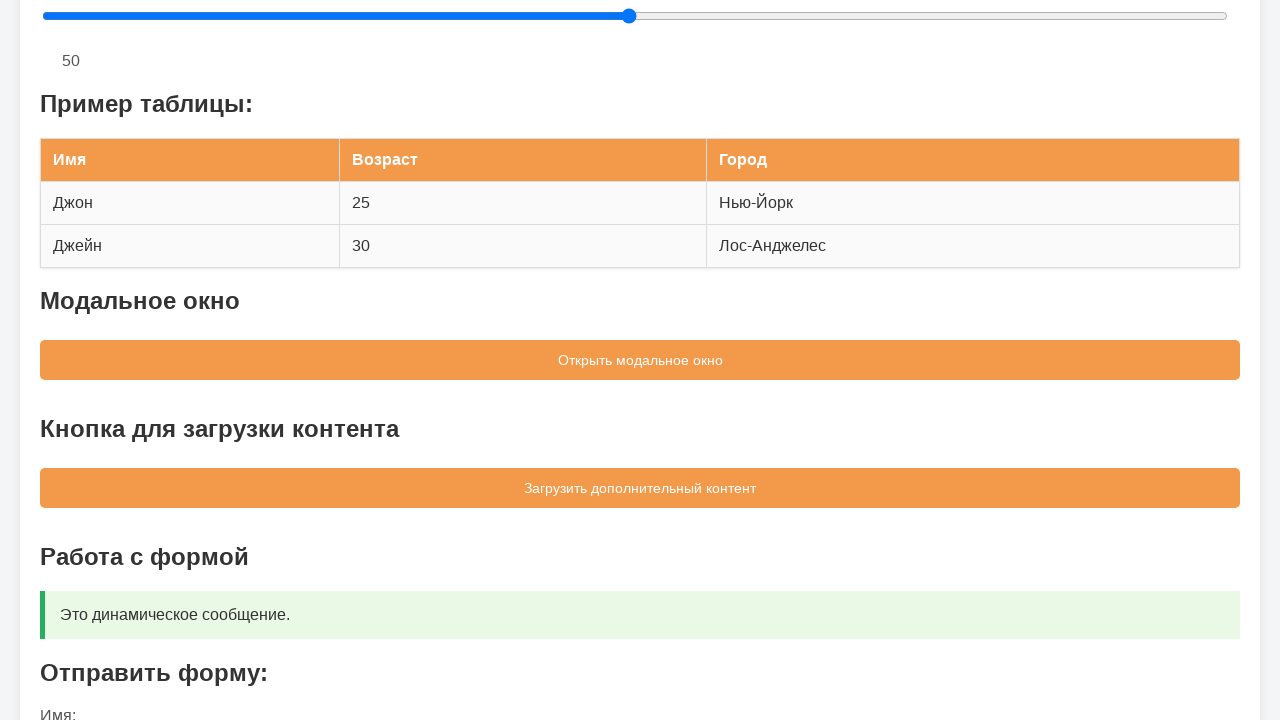